Tests a slow calculator by clicking two random single-digit numbers, selecting a random arithmetic operation, clicking two more random numbers, then pressing equals and verifying the calculation result.

Starting URL: https://bonigarcia.dev/selenium-webdriver-java/slow-calculator.html

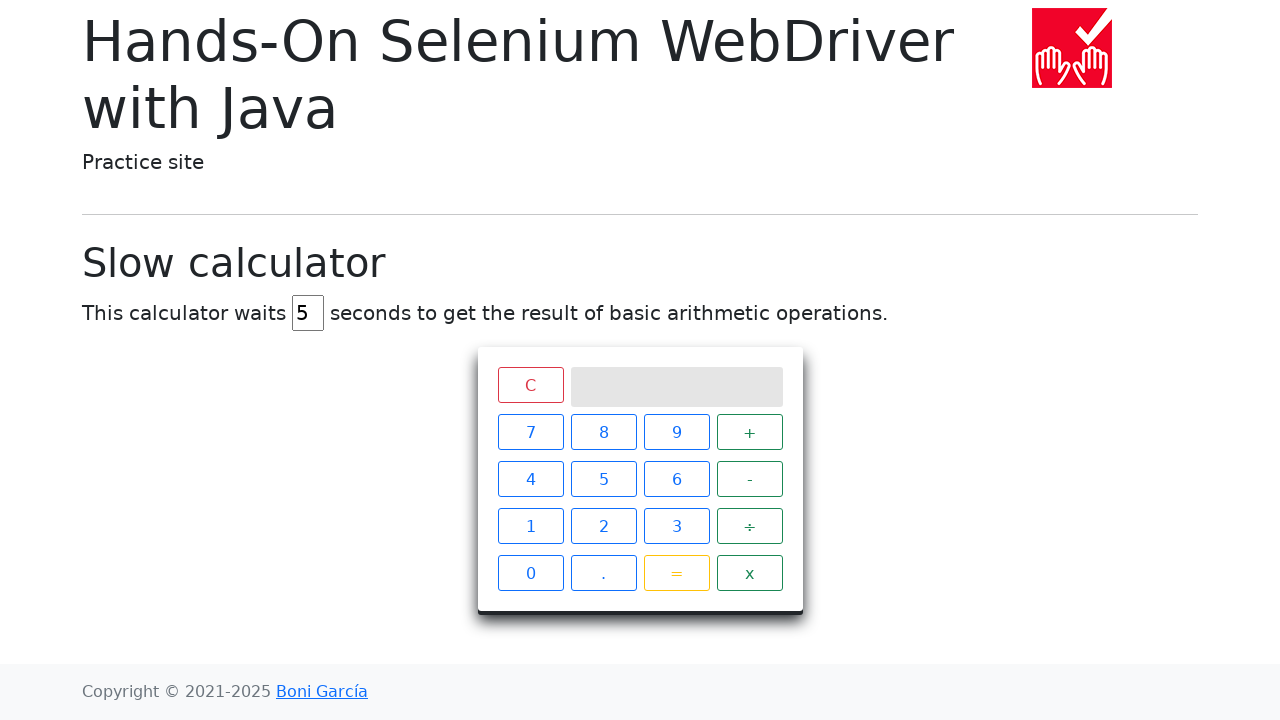

Located all digit buttons on calculator
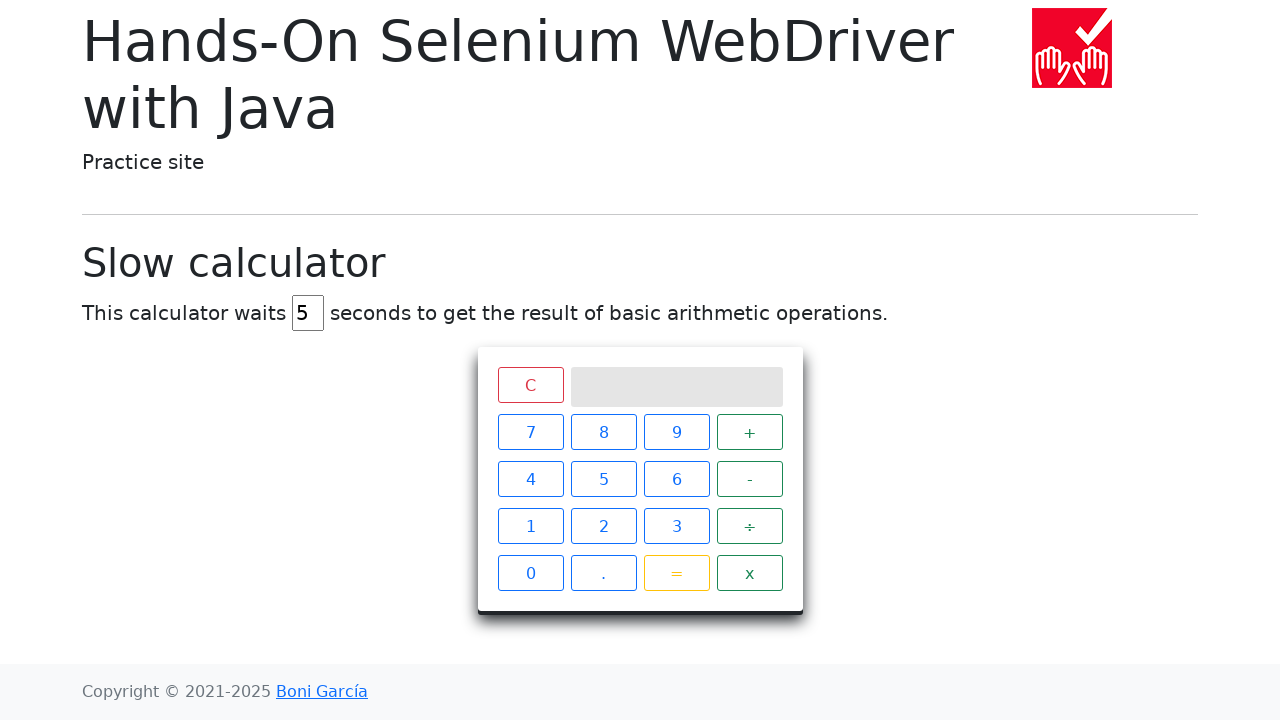

Clicked first digit button (index 7) at (604, 526) on xpath=//*[@class='btn btn-outline-primary'] >> nth=7
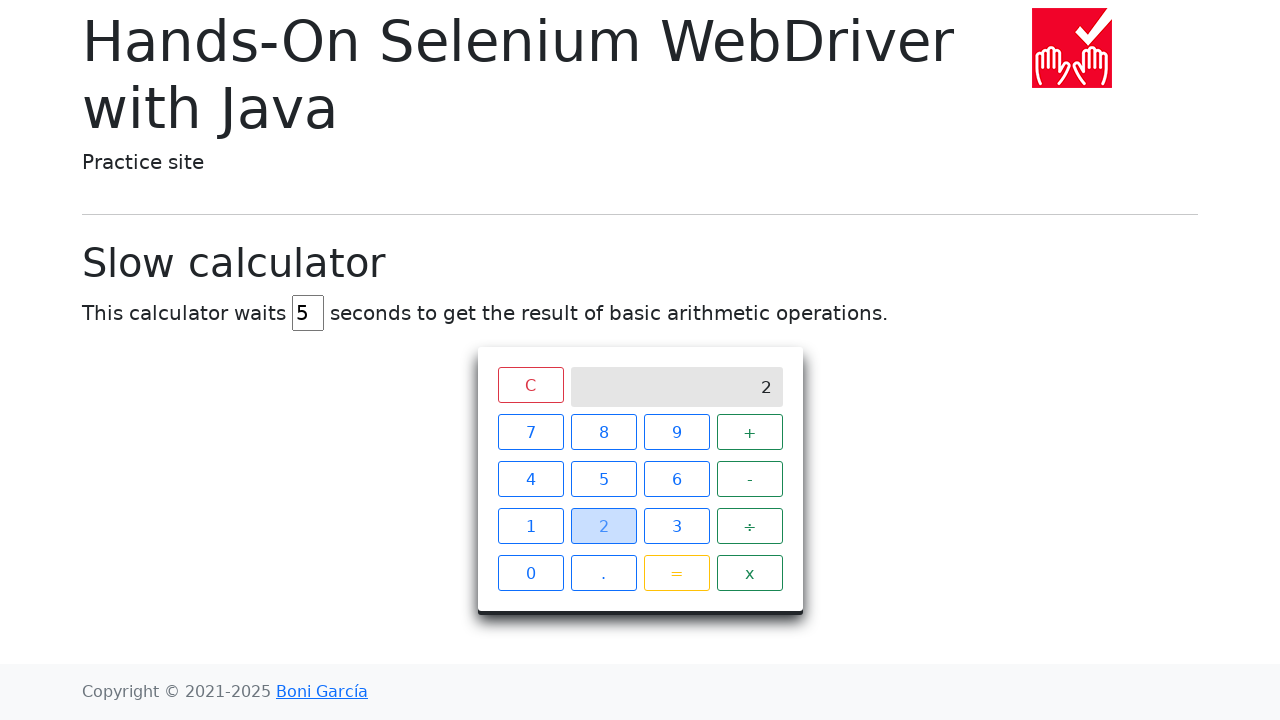

Clicked second digit button (index 6) at (530, 526) on xpath=//*[@class='btn btn-outline-primary'] >> nth=6
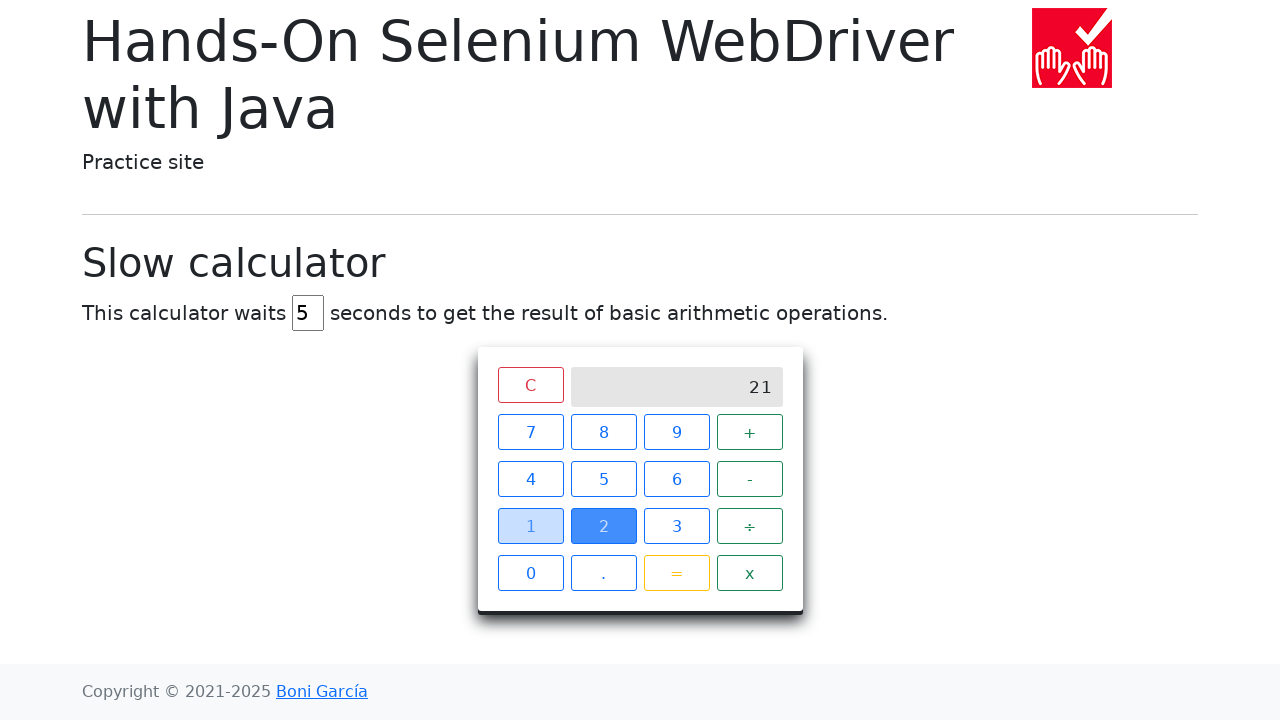

Retrieved first number from screen: 21
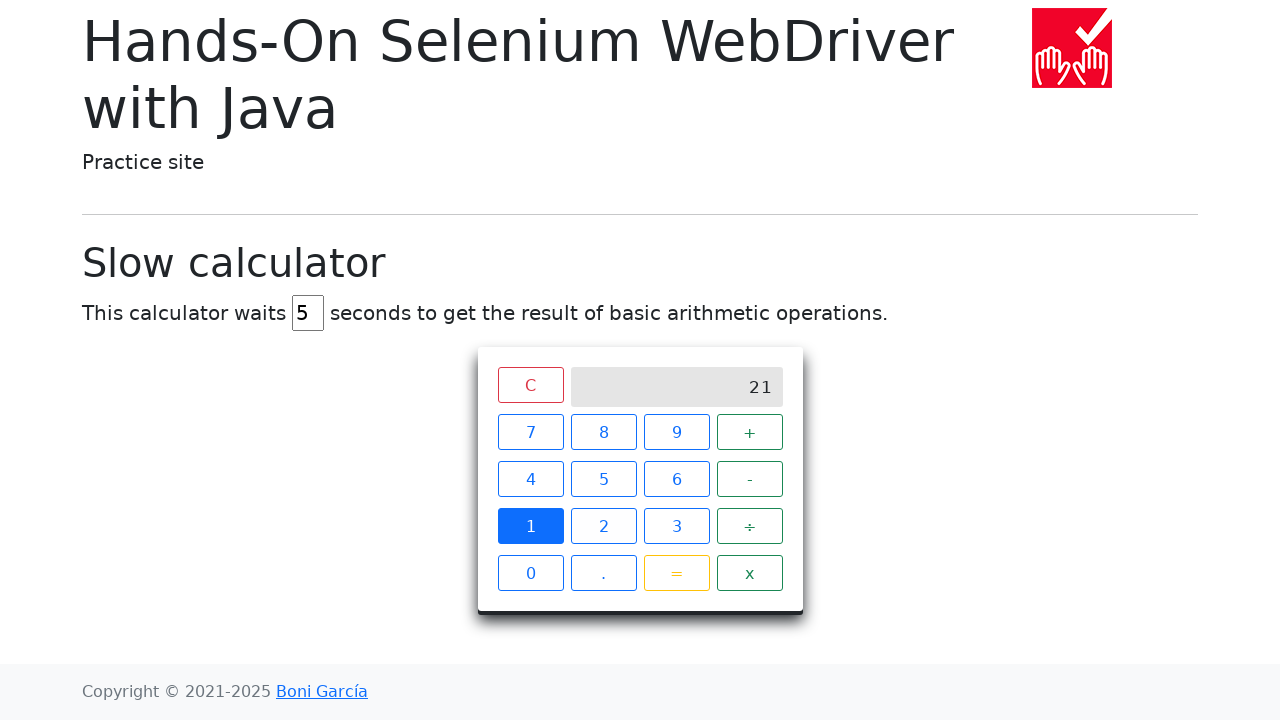

Located all operator buttons
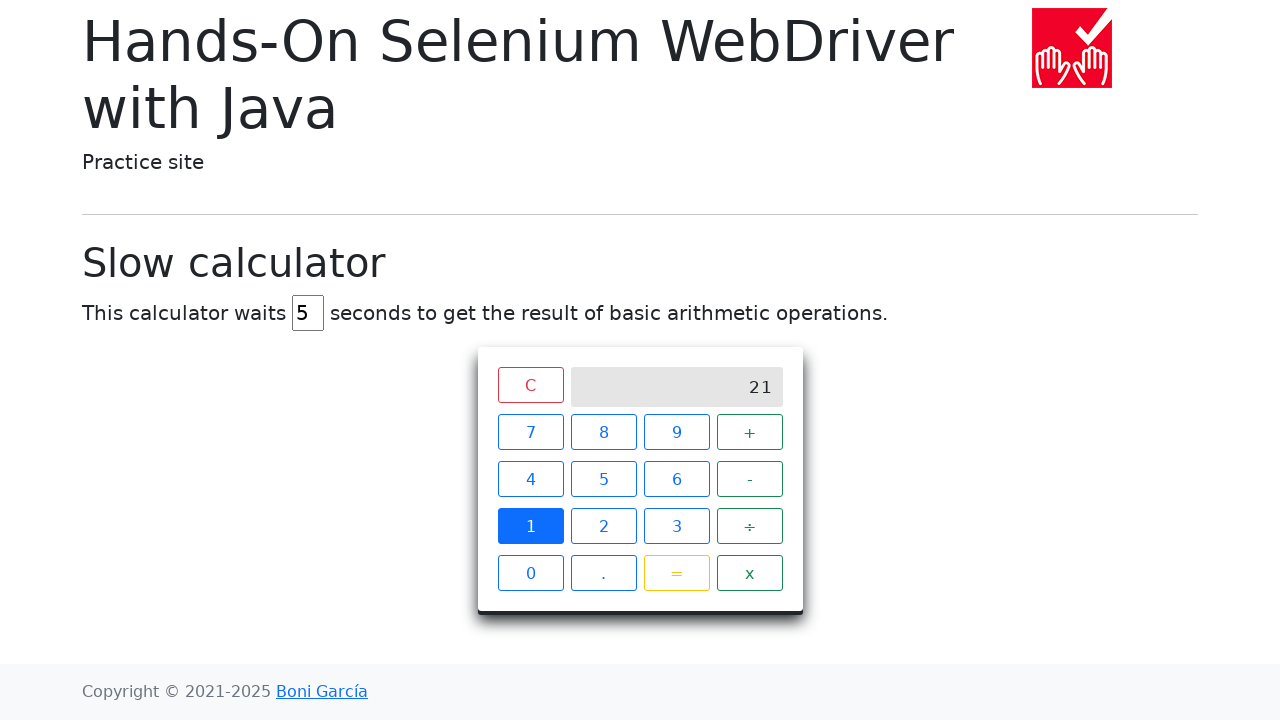

Clicked operator button: ÷ at (750, 526) on xpath=//*[@class='operator btn btn-outline-success'] >> nth=2
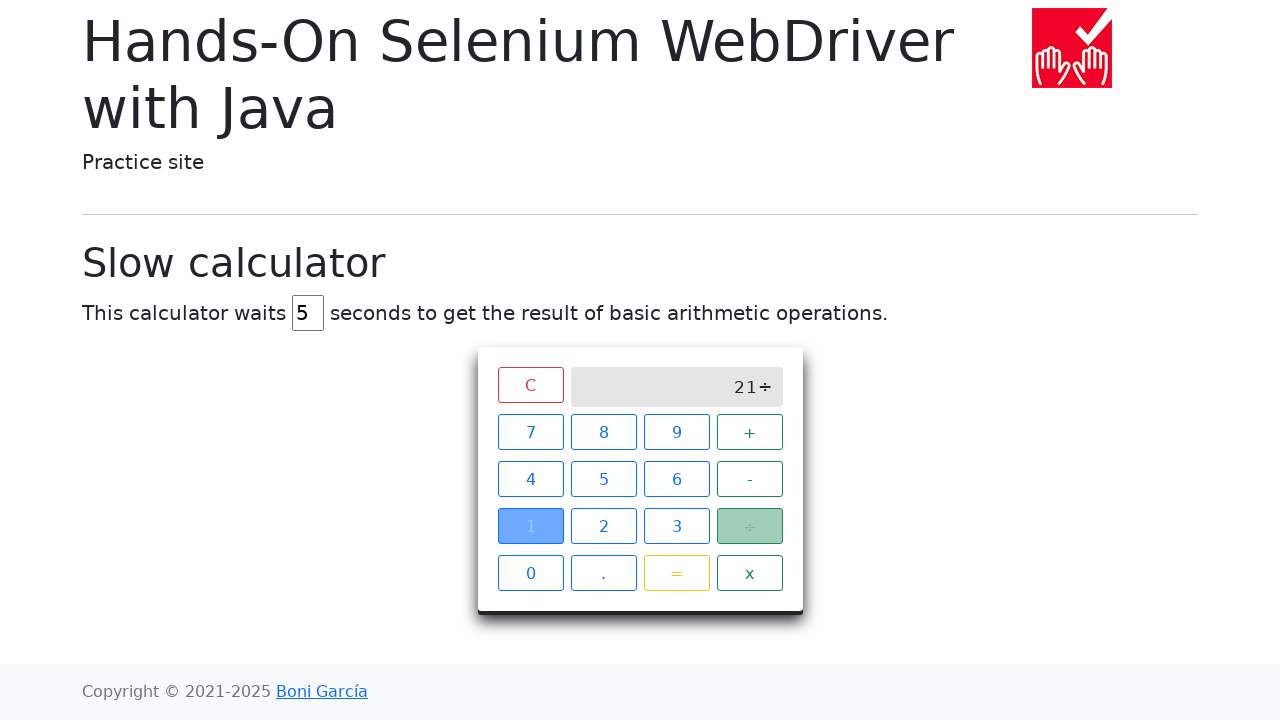

Located all digit buttons again
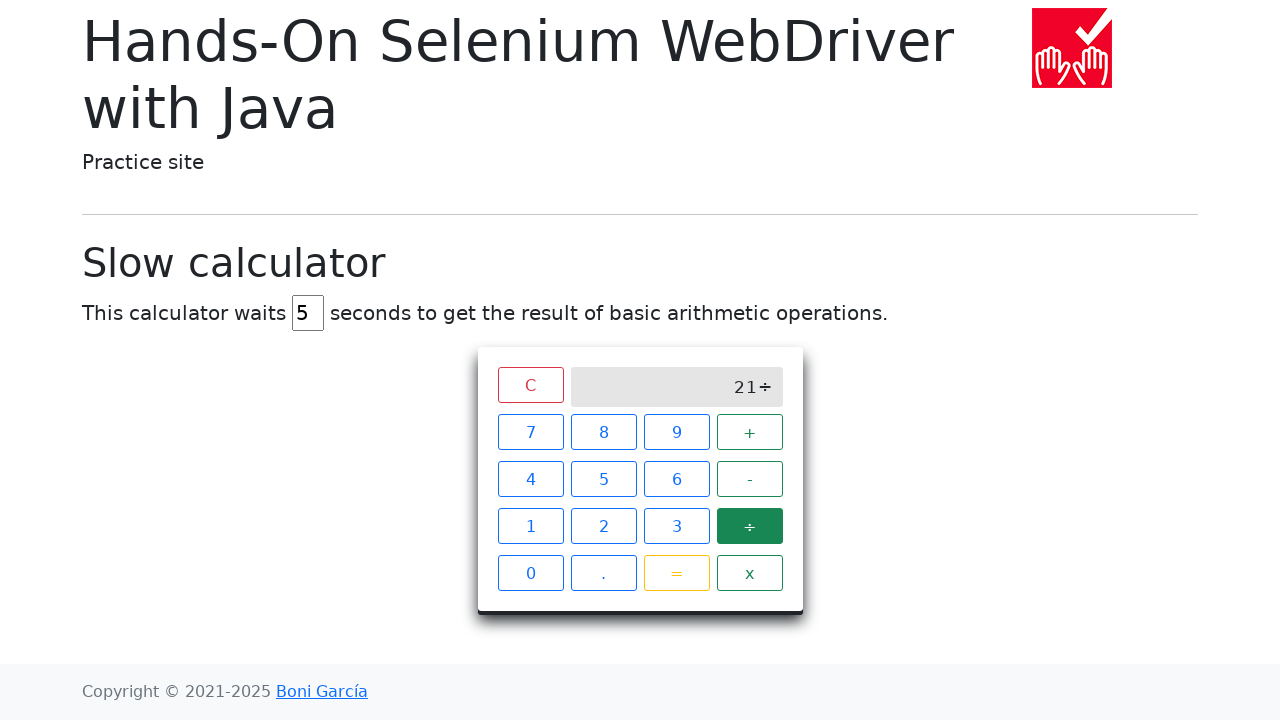

Clicked third digit button (index 3) at (530, 479) on xpath=//*[@class='btn btn-outline-primary'] >> nth=3
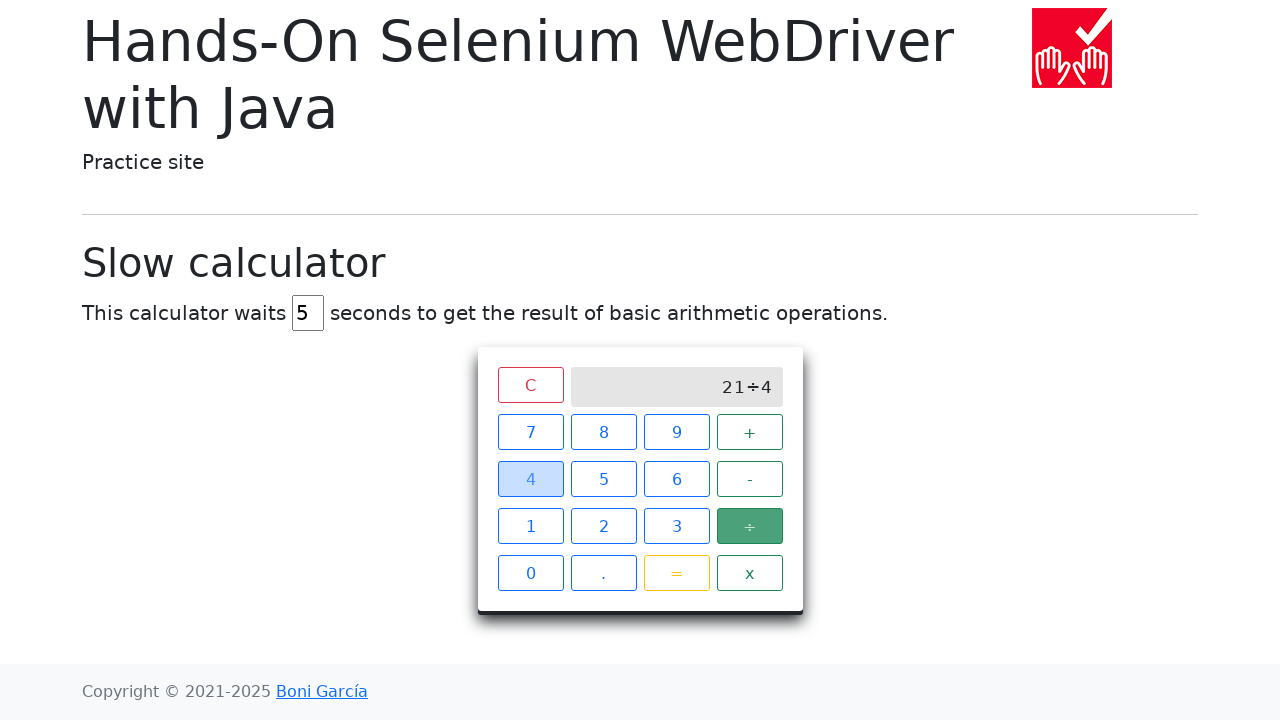

Clicked fourth digit button (index 6) at (530, 526) on xpath=//*[@class='btn btn-outline-primary'] >> nth=6
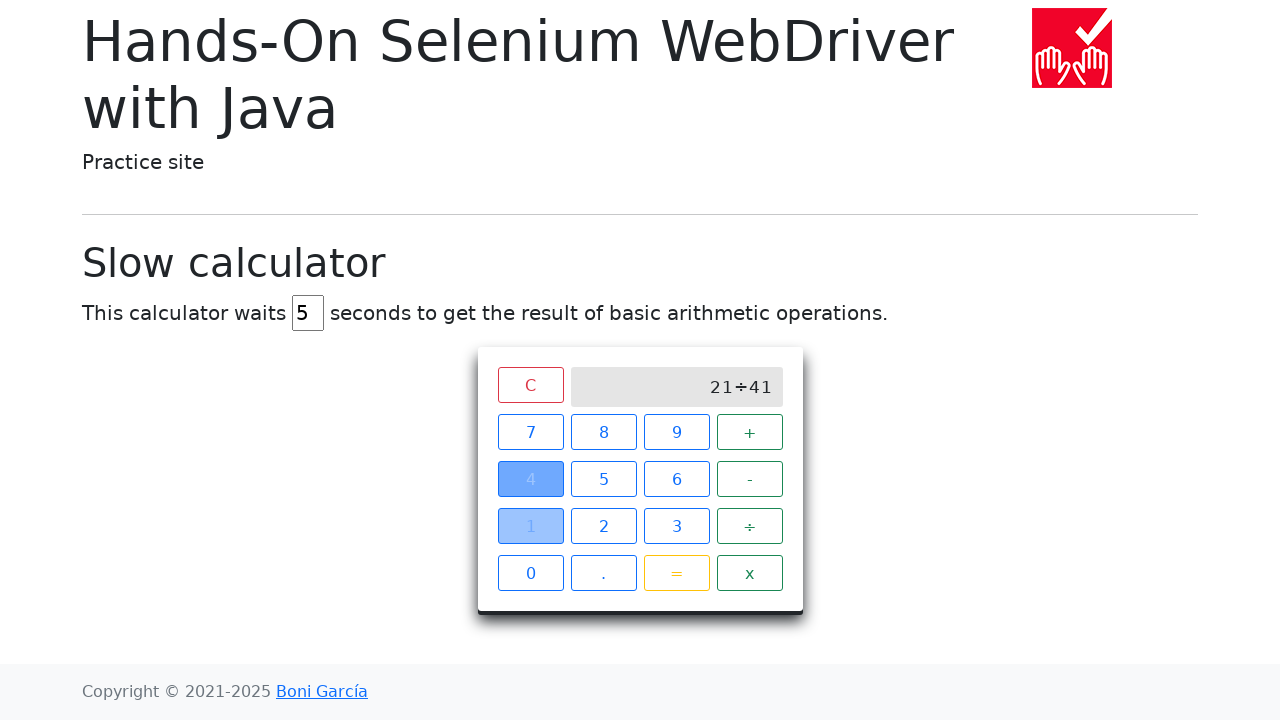

Retrieved screen content: 21÷41
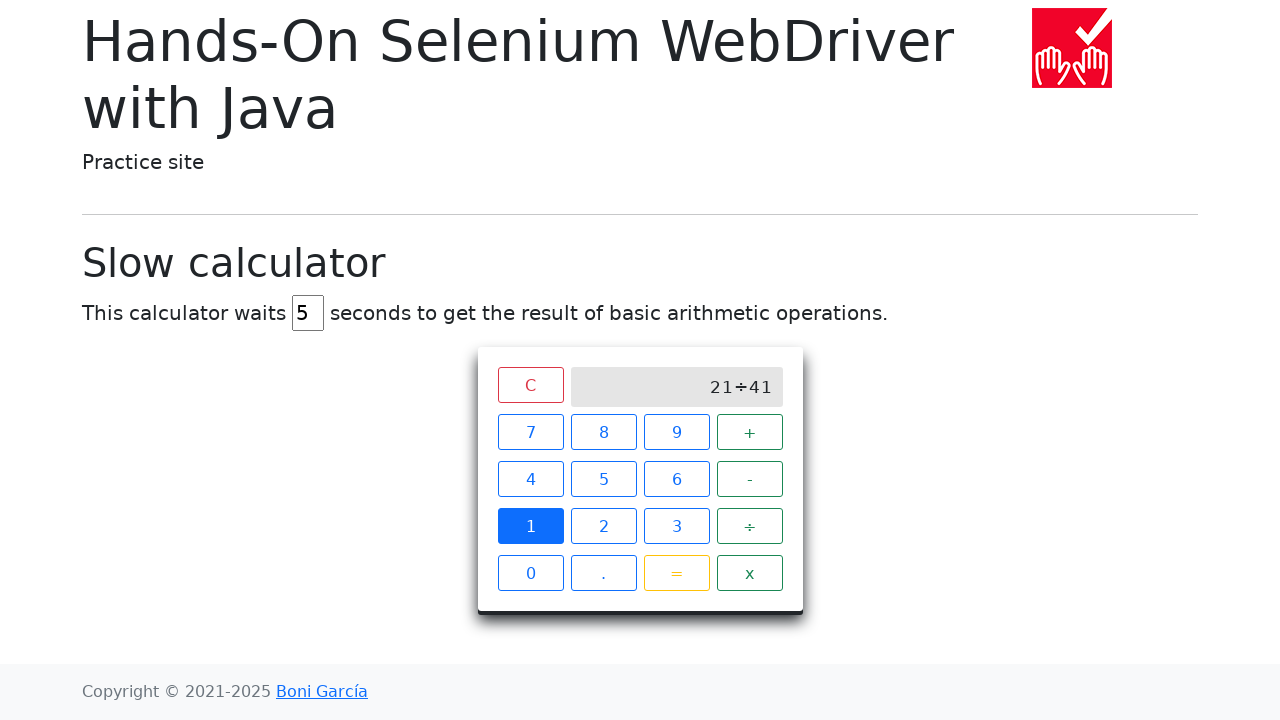

Extracted second number from screen: 41
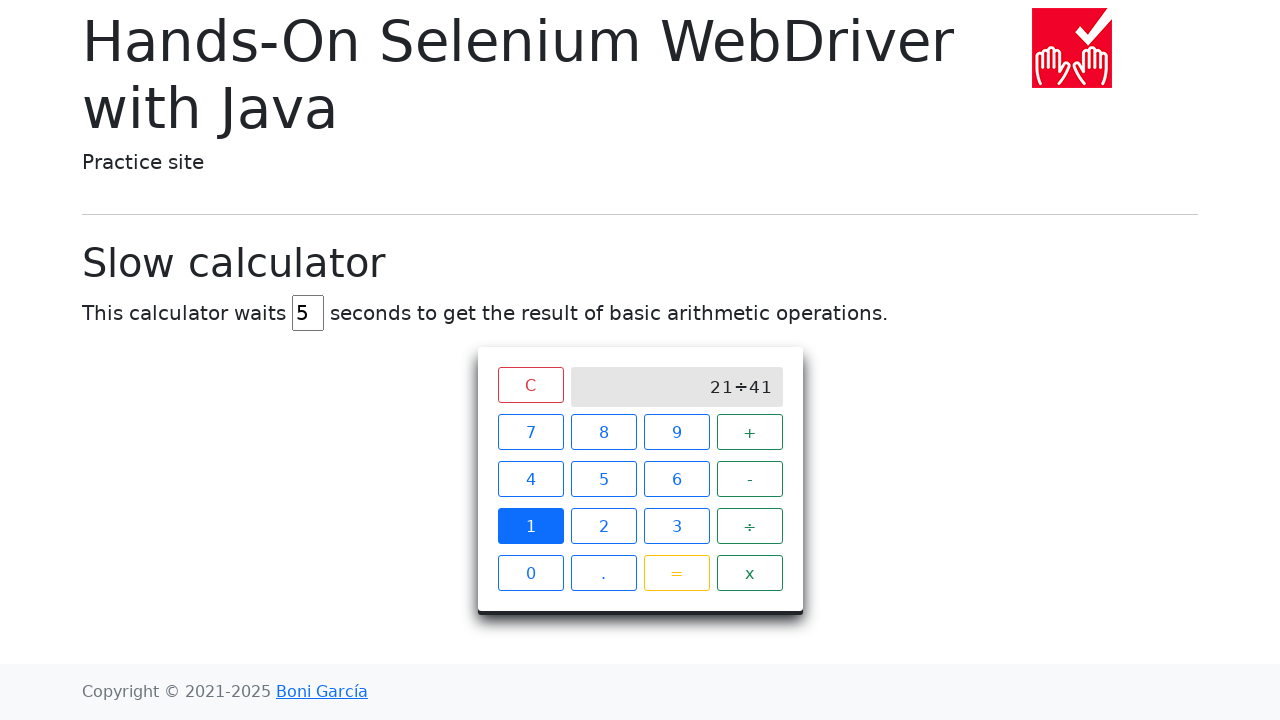

Clicked equals button to perform calculation at (676, 573) on xpath=//*[@class='btn btn-outline-warning']
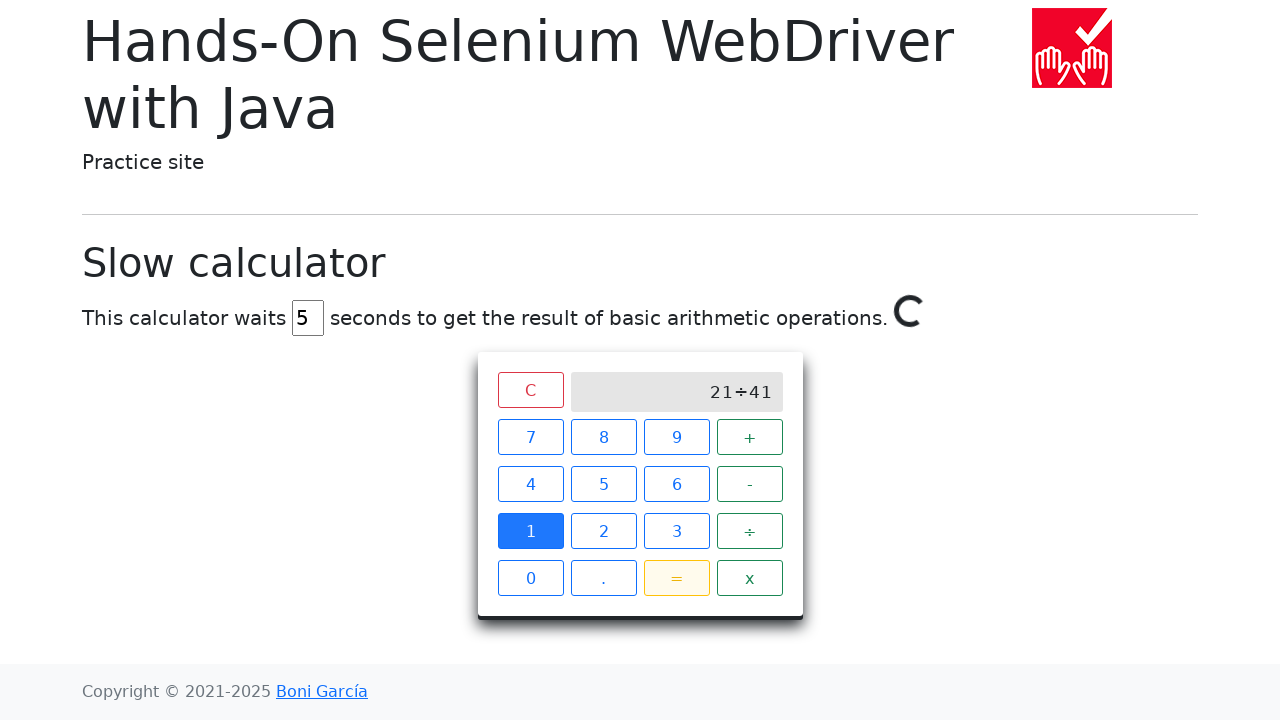

Waited for calculation spinner to disappear
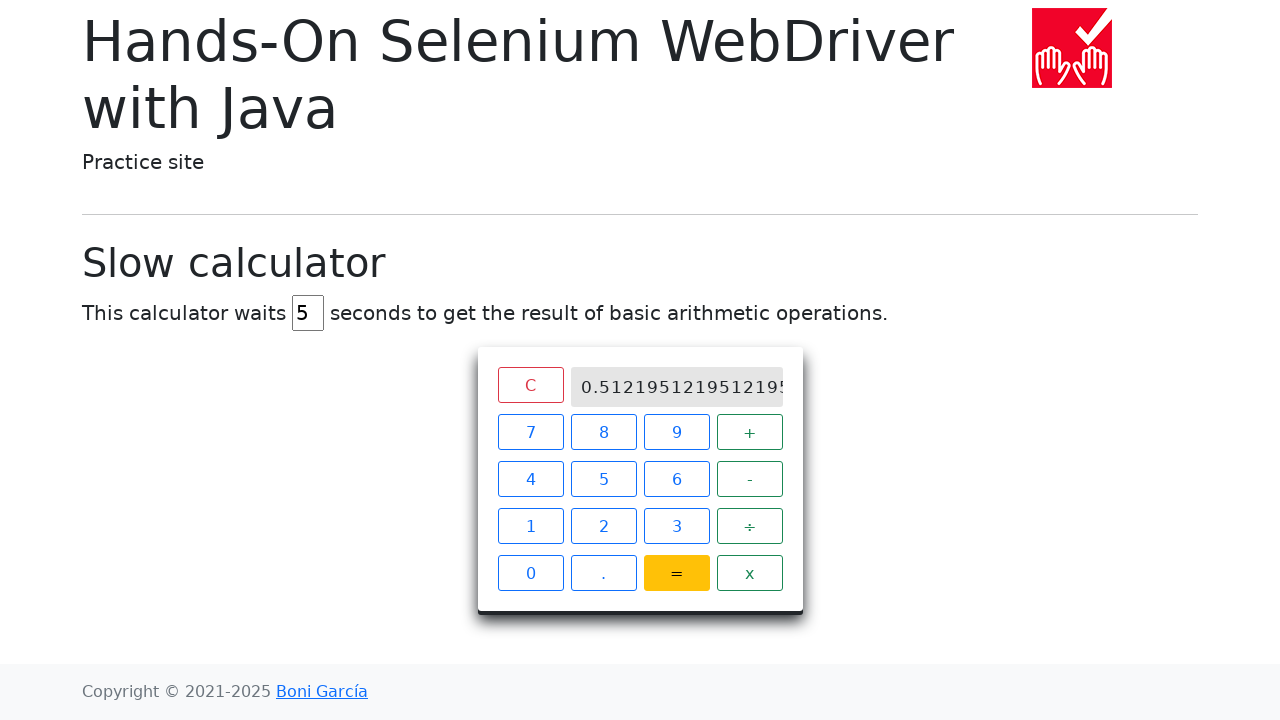

Retrieved calculation result: 0.5121951219512195
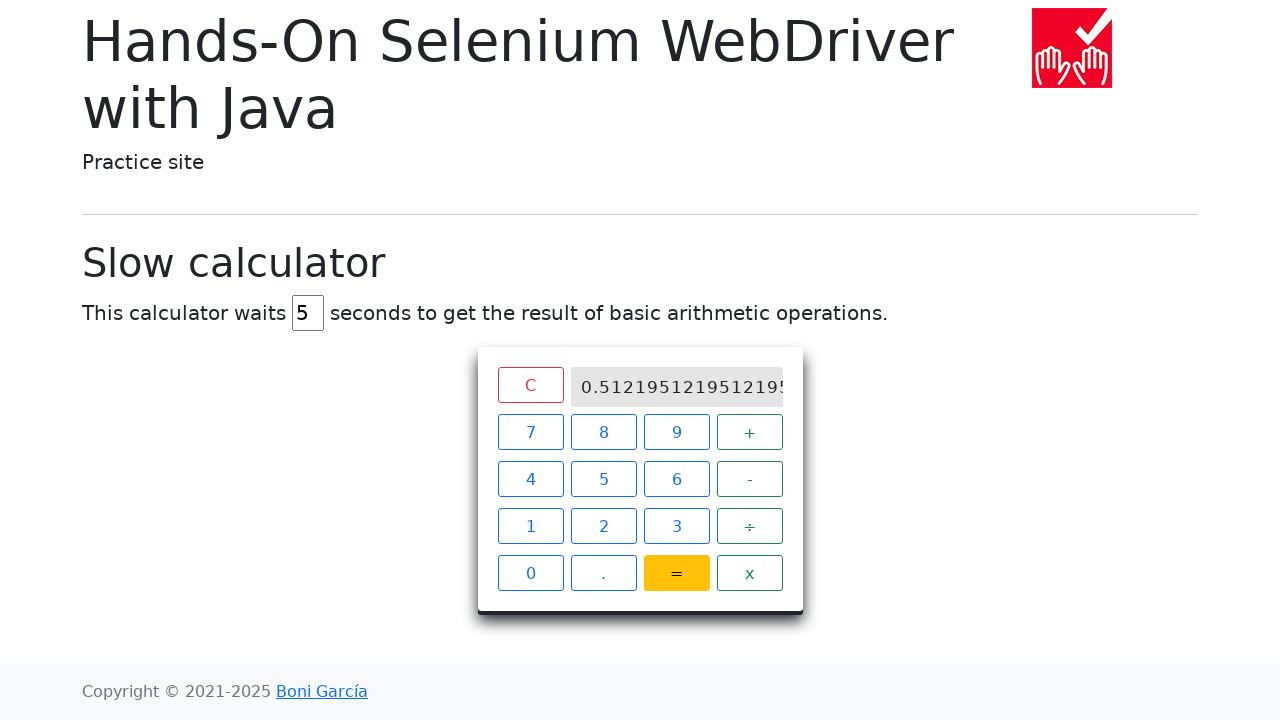

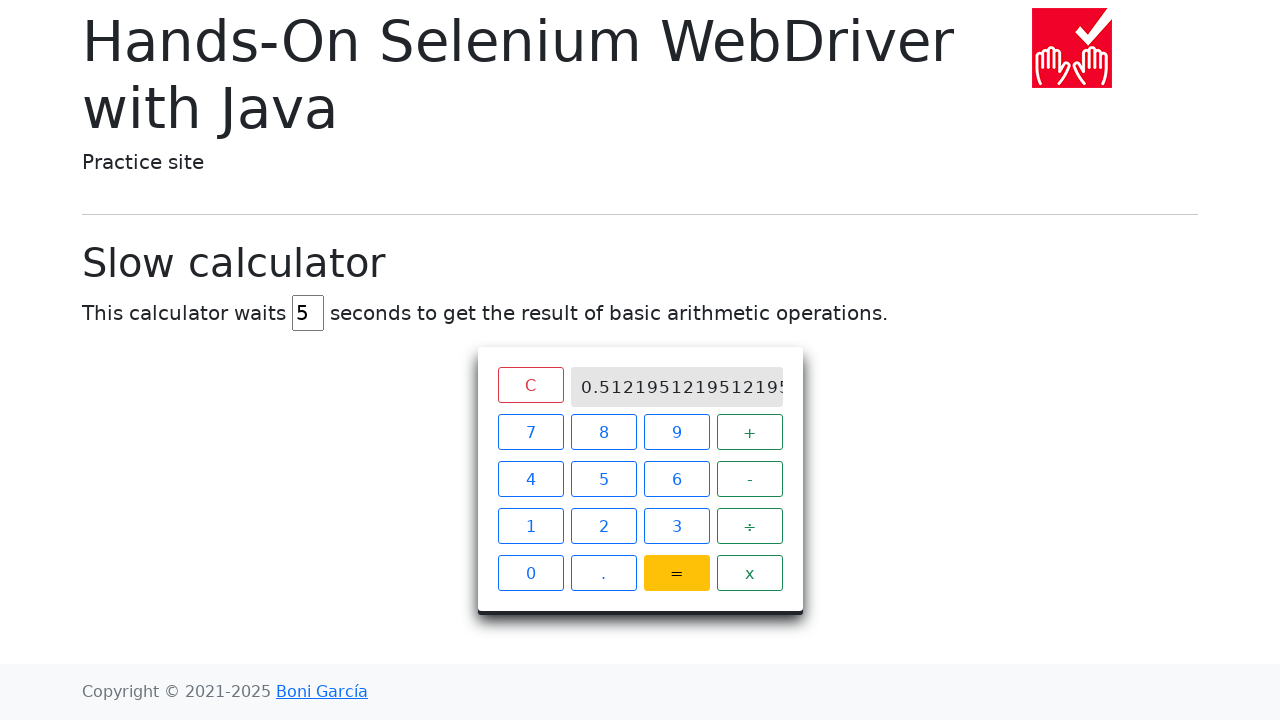